Tests drag and drop functionality within an iframe on the jQuery UI demo page by dragging an element and dropping it onto a target area

Starting URL: https://jqueryui.com/droppable/

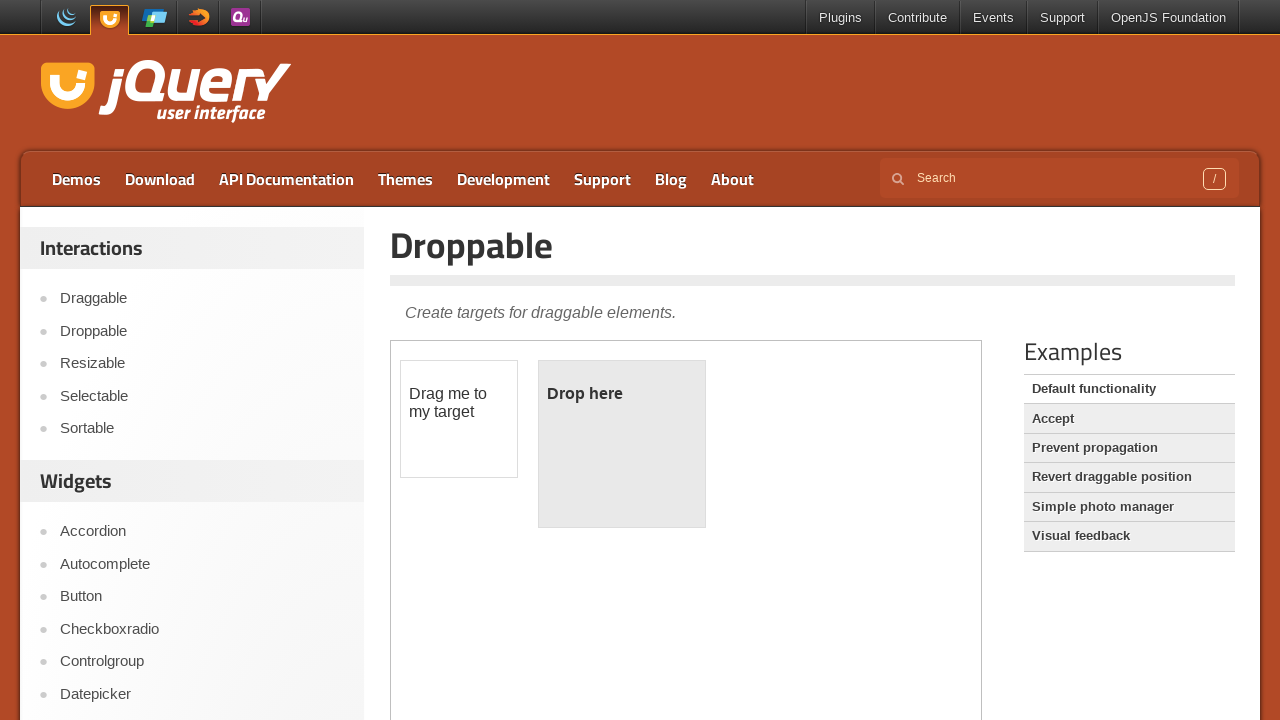

Located the demo iframe
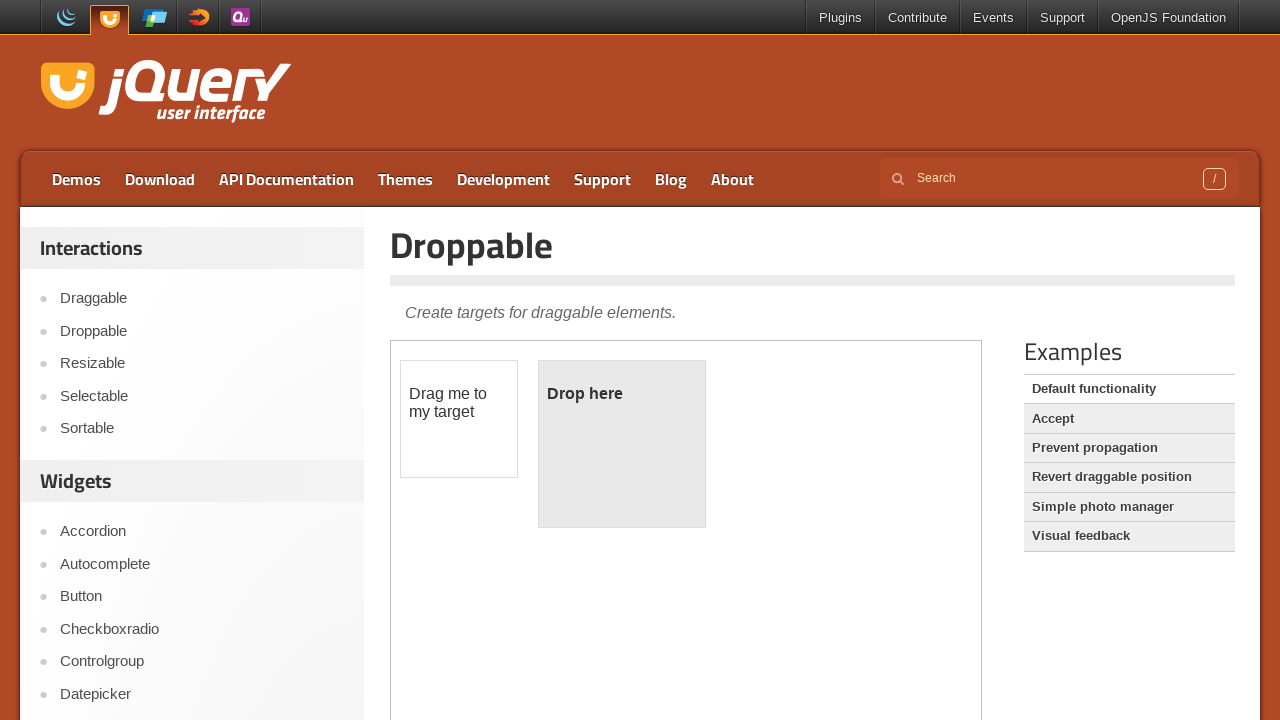

Located the draggable element within iframe
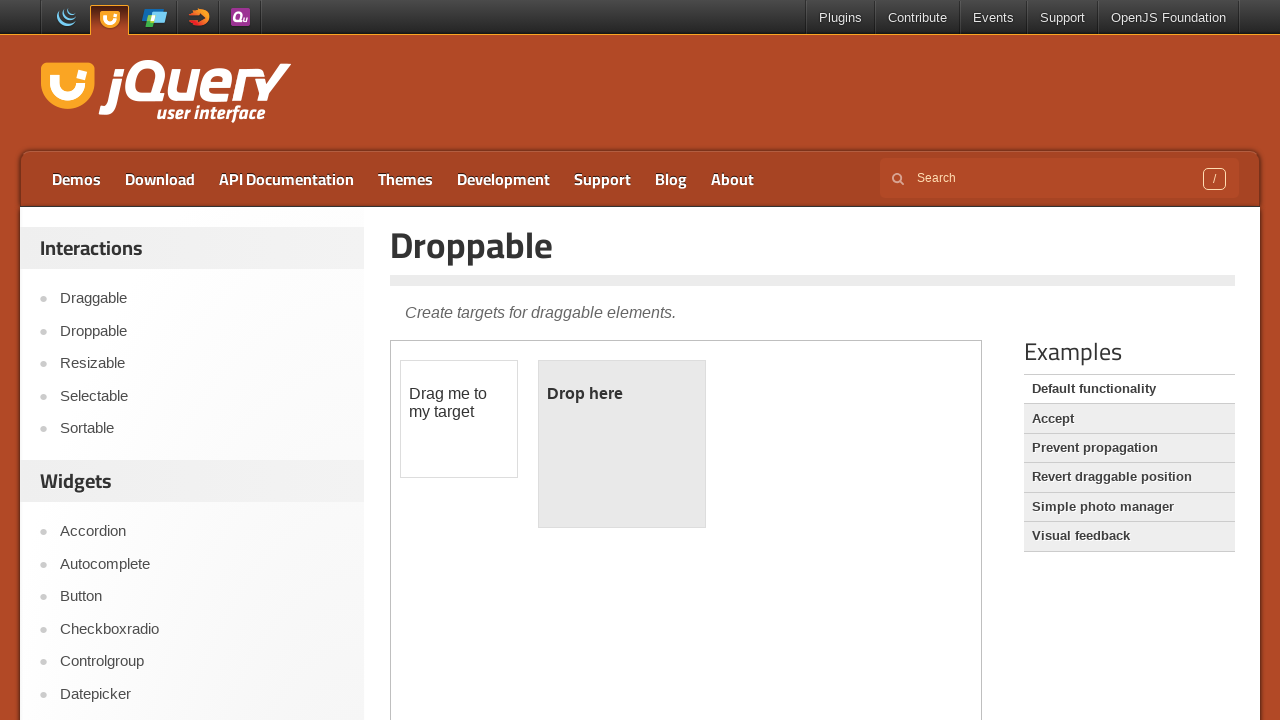

Located the droppable target element within iframe
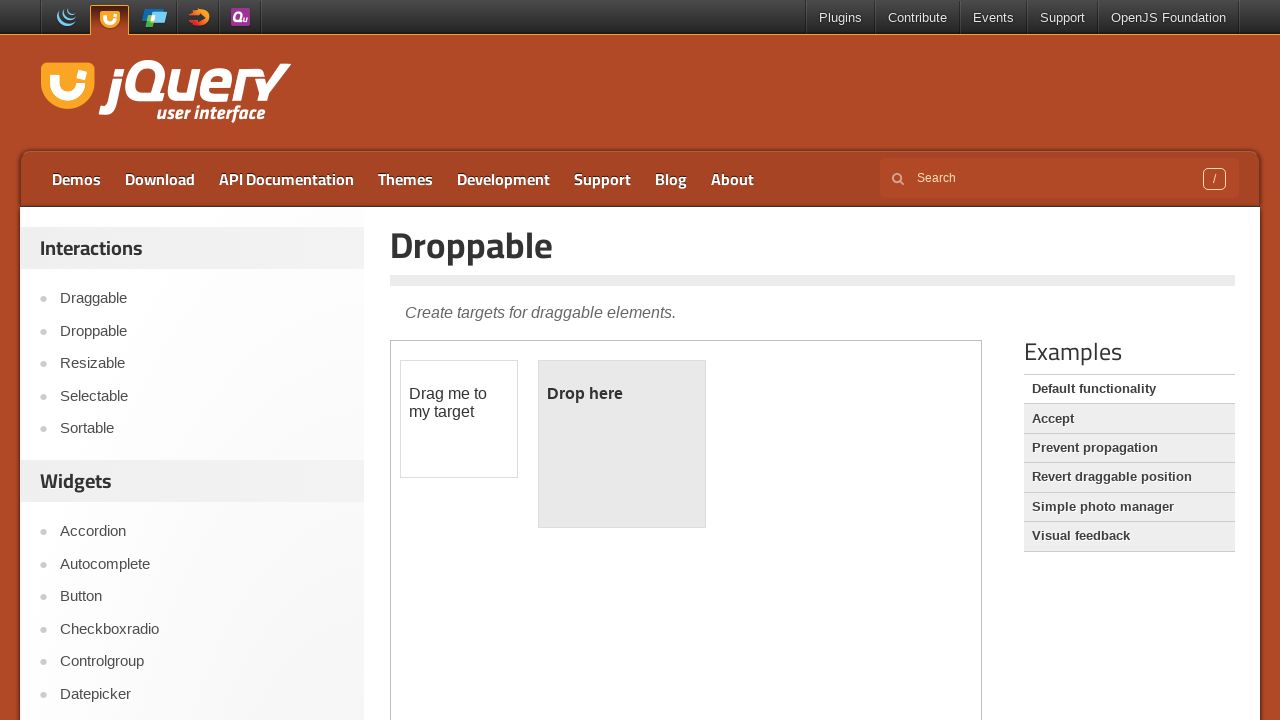

Dragged and dropped the draggable element onto the droppable target at (622, 444)
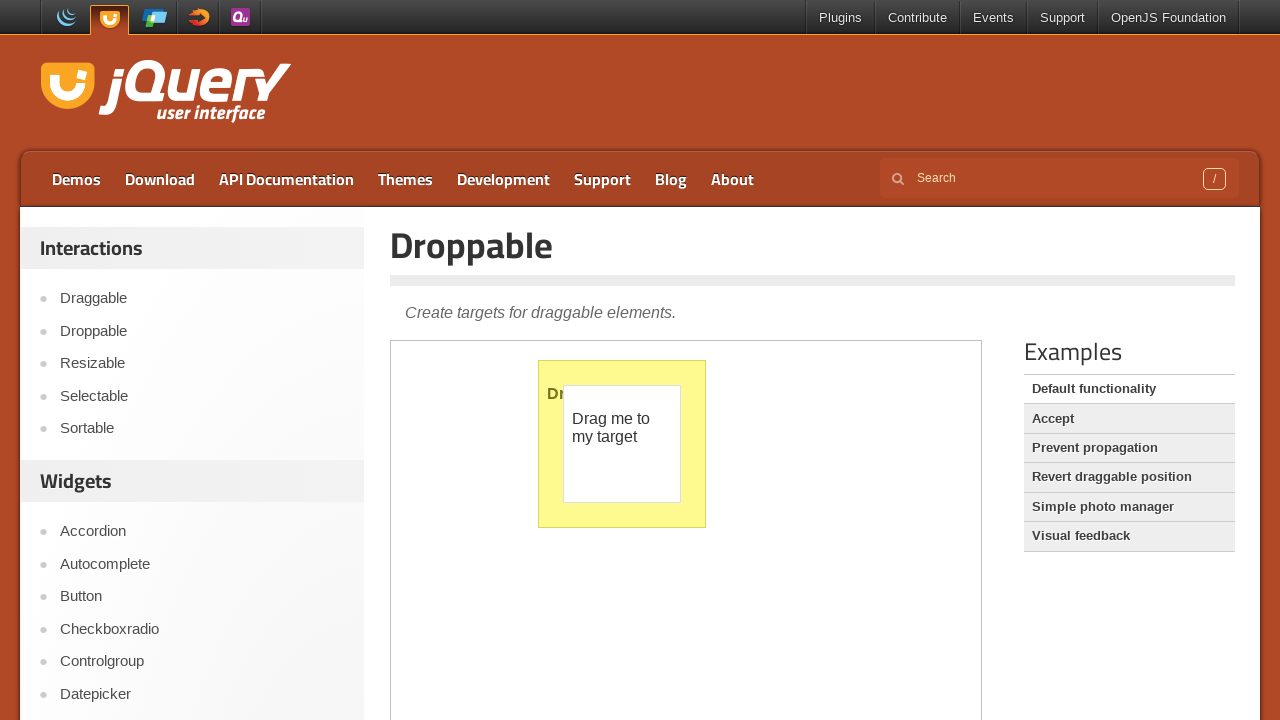

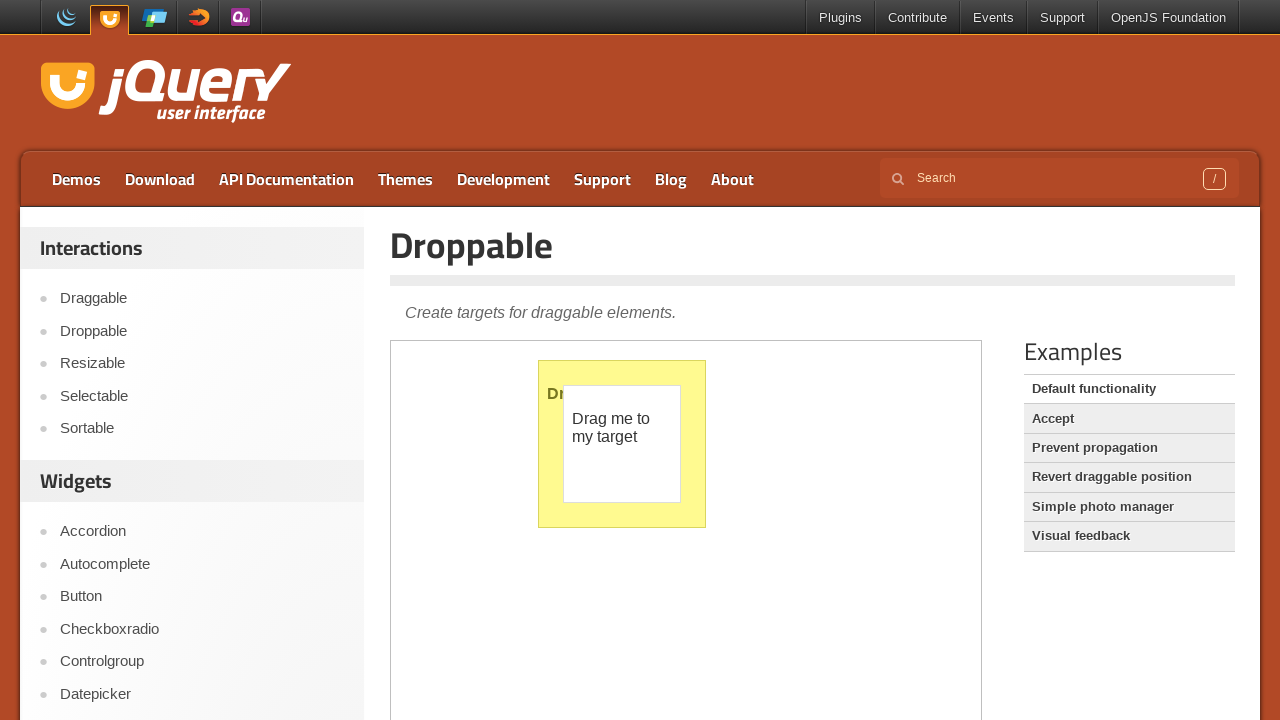